Tests navigation through footer links by counting links at different scope levels and opening each link in the first footer column in a new tab

Starting URL: http://qaclickacademy.com/practice.php

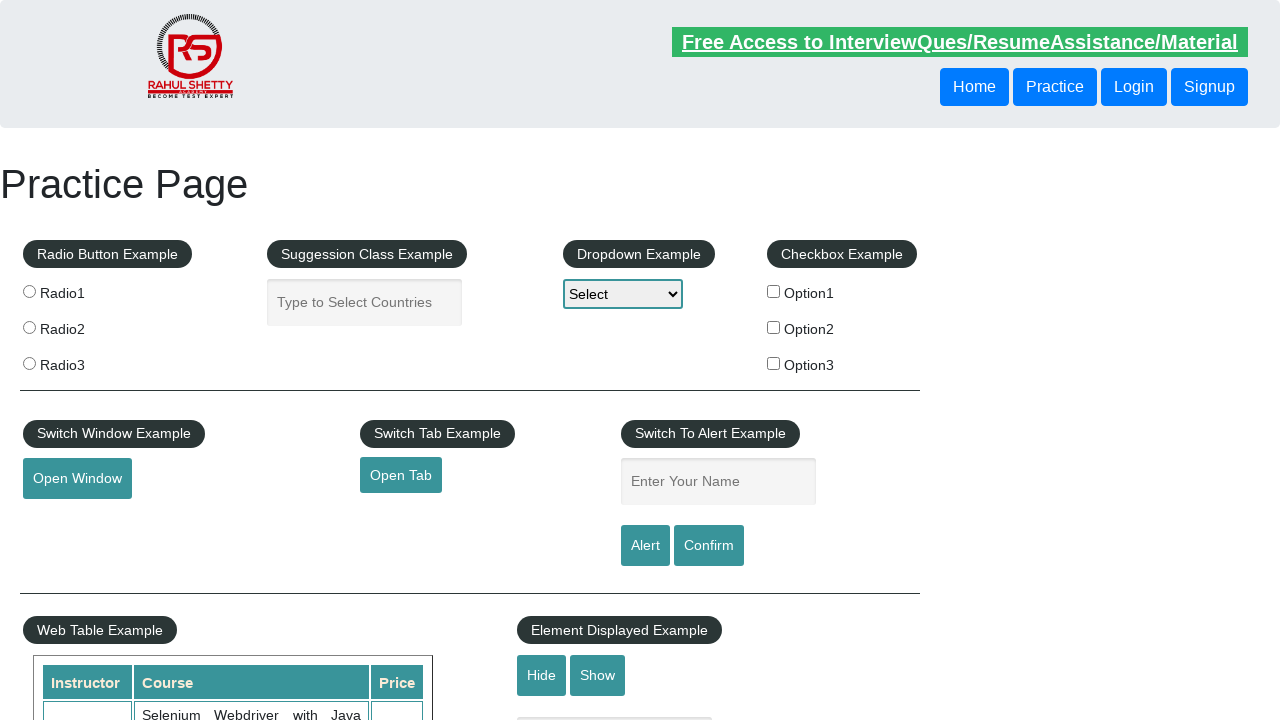

Counted all links on page: 27
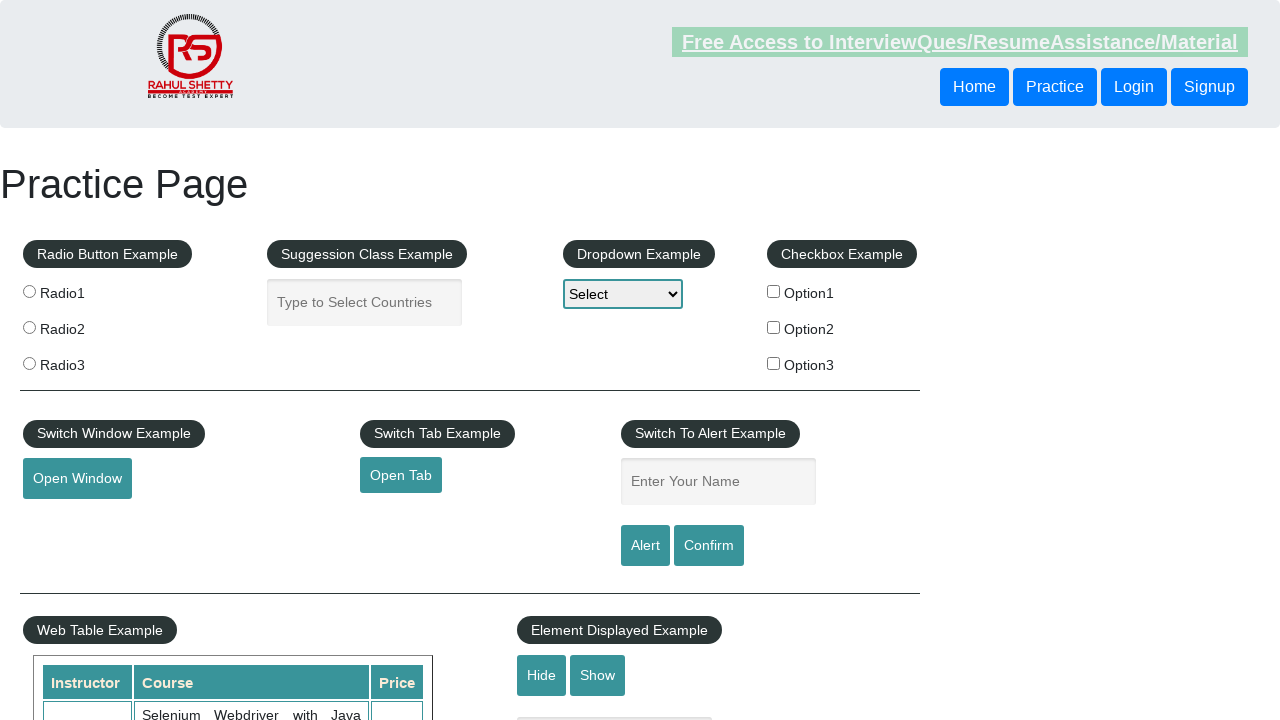

Counted links in footer section: 20
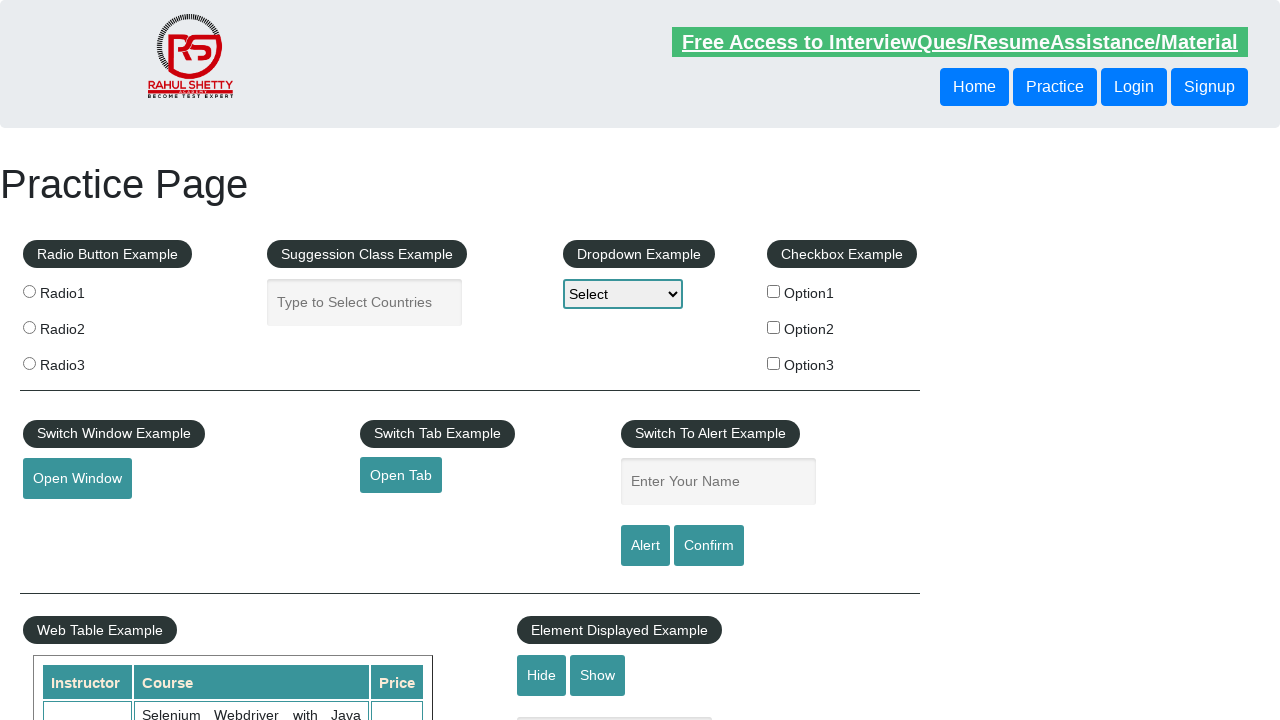

Counted links in first footer column: 5
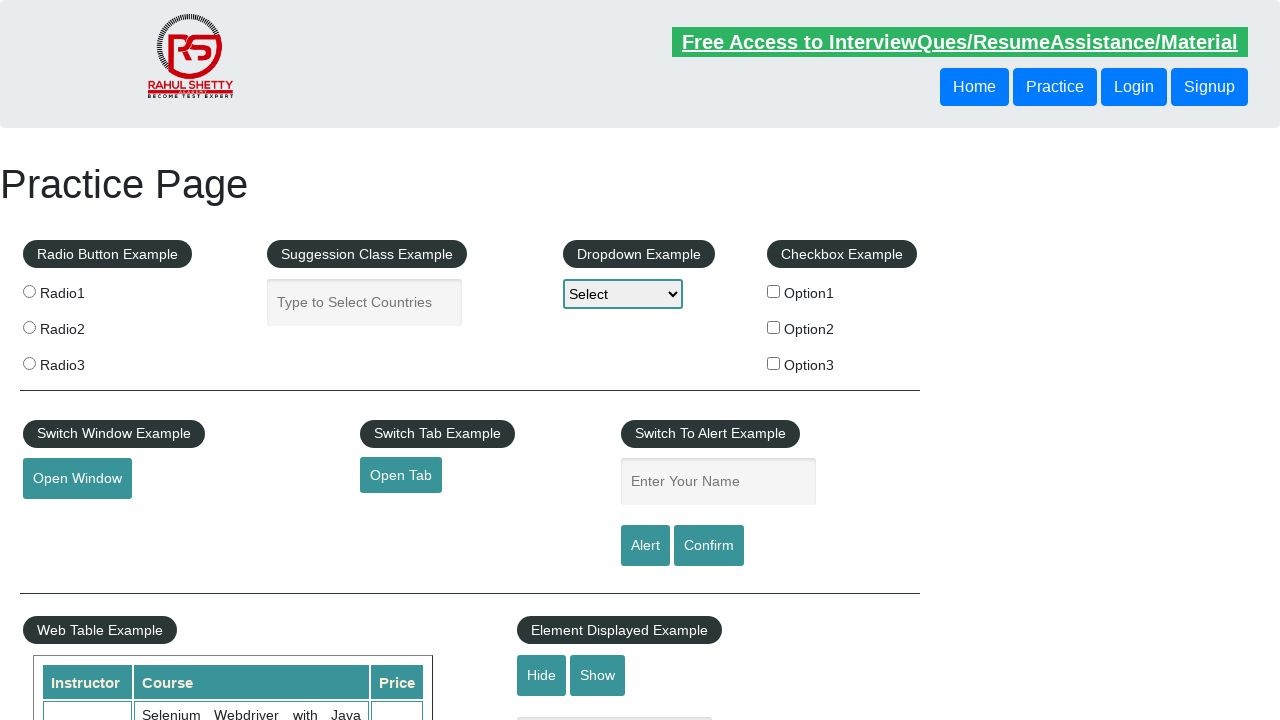

Collected 4 link hrefs from first footer column
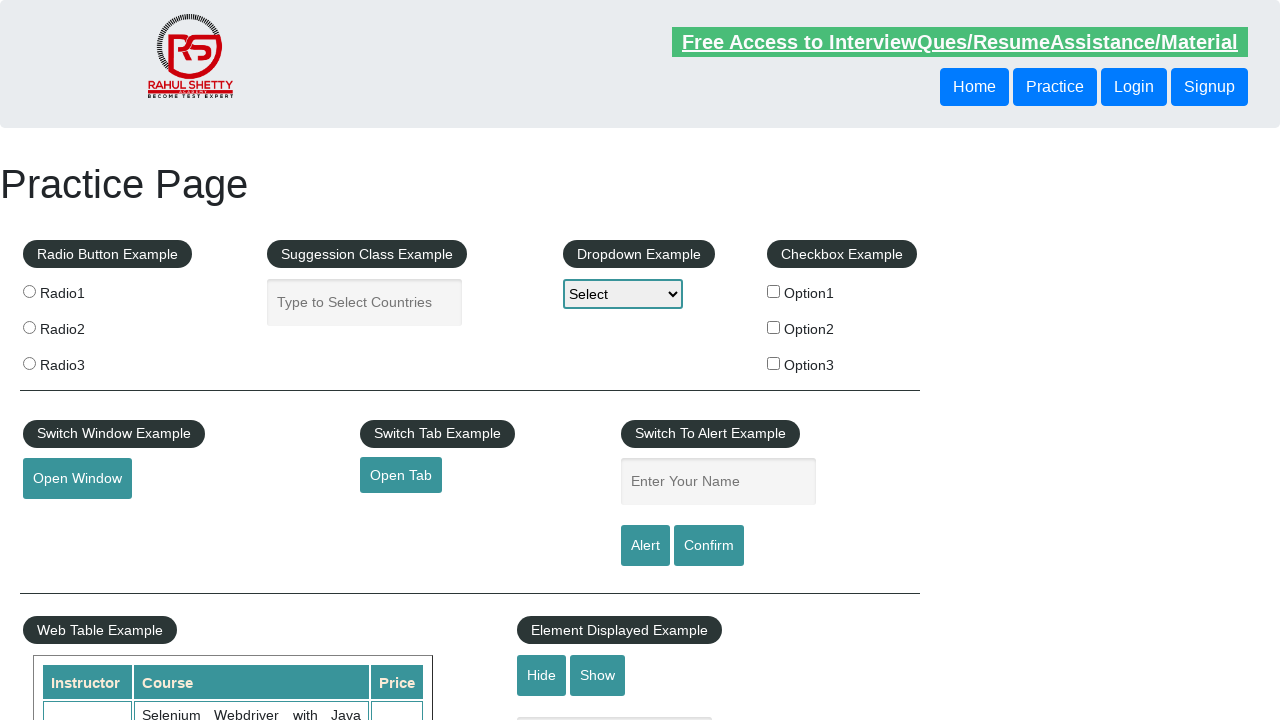

Created new page context
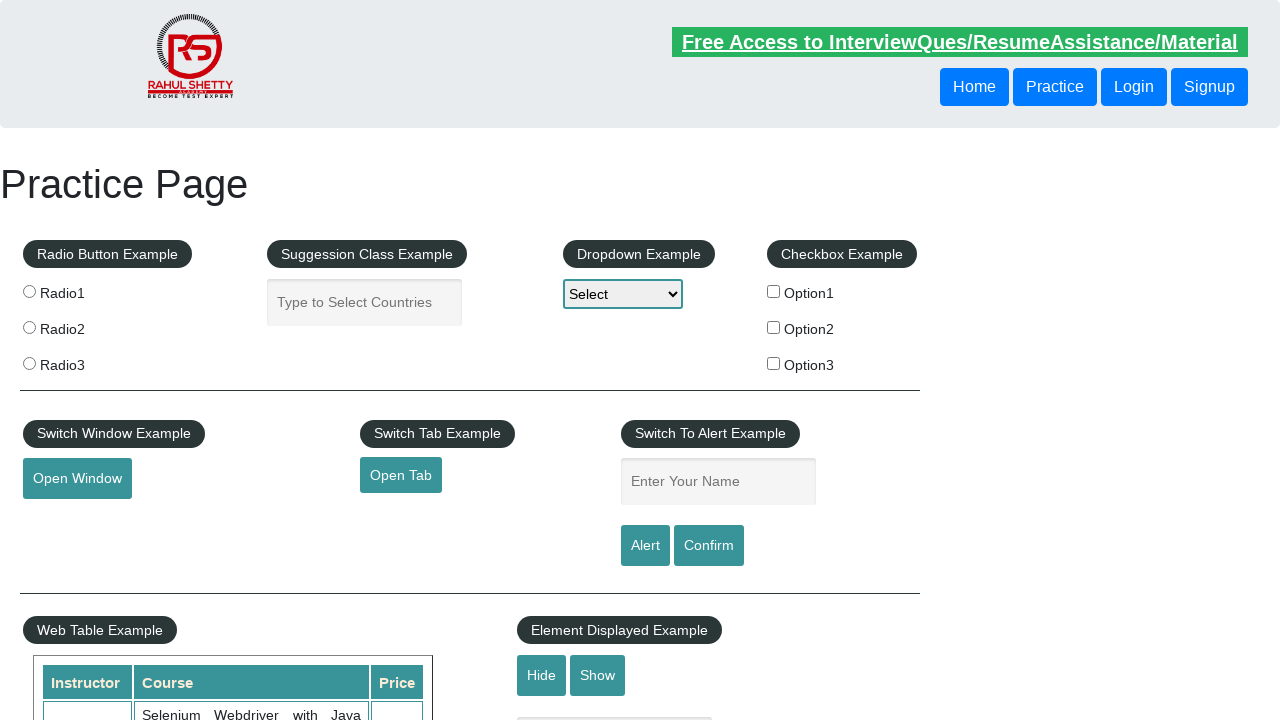

Navigated to link: http://www.restapitutorial.com/
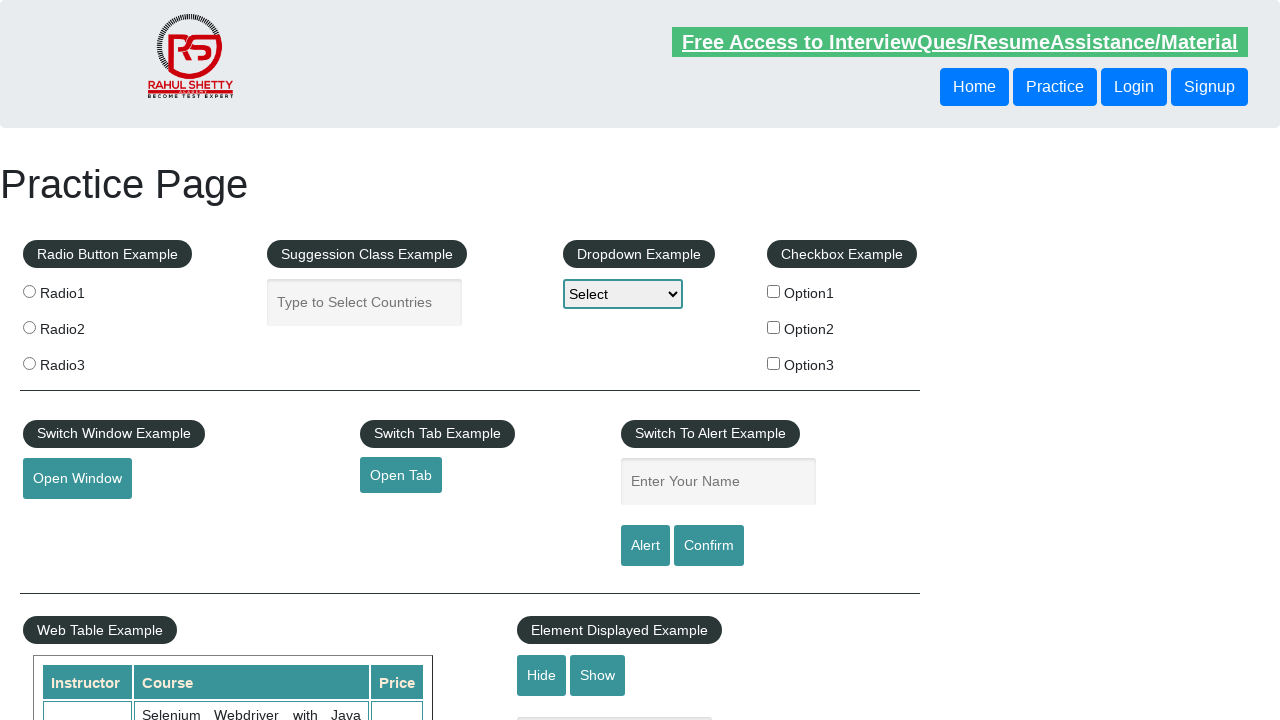

Retrieved page title: REST API Tutorial
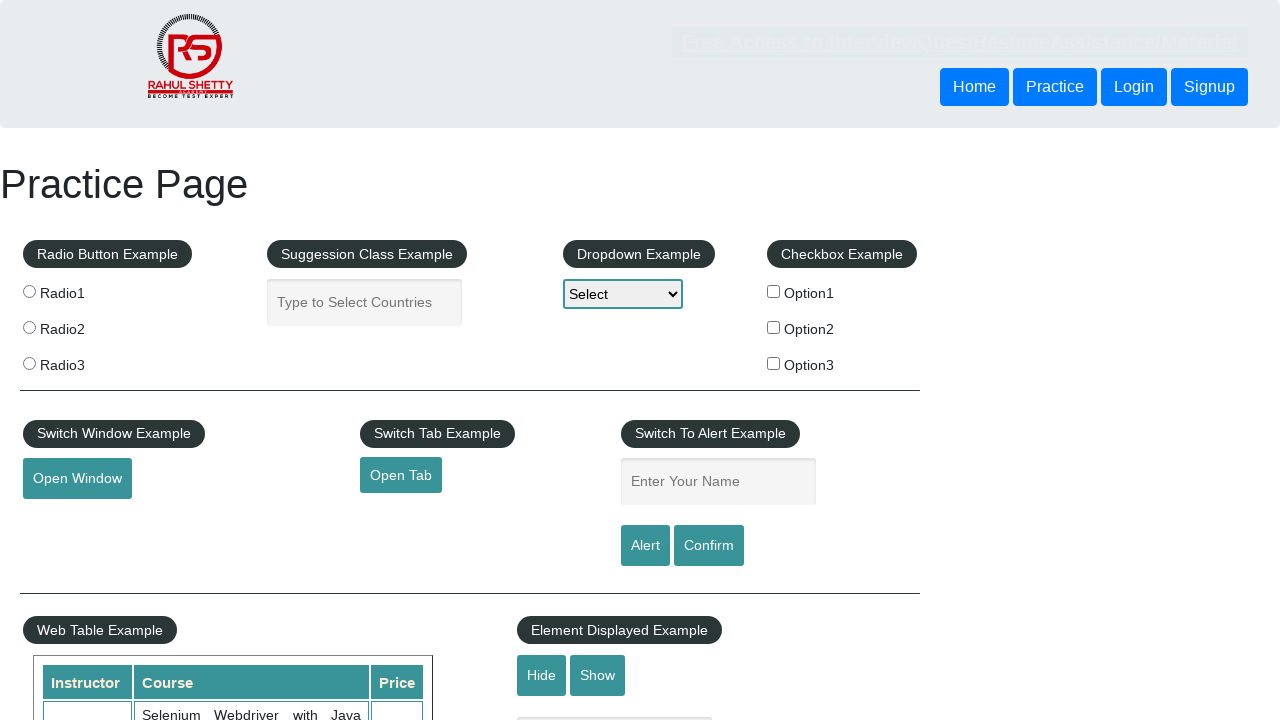

Closed tab for link: http://www.restapitutorial.com/
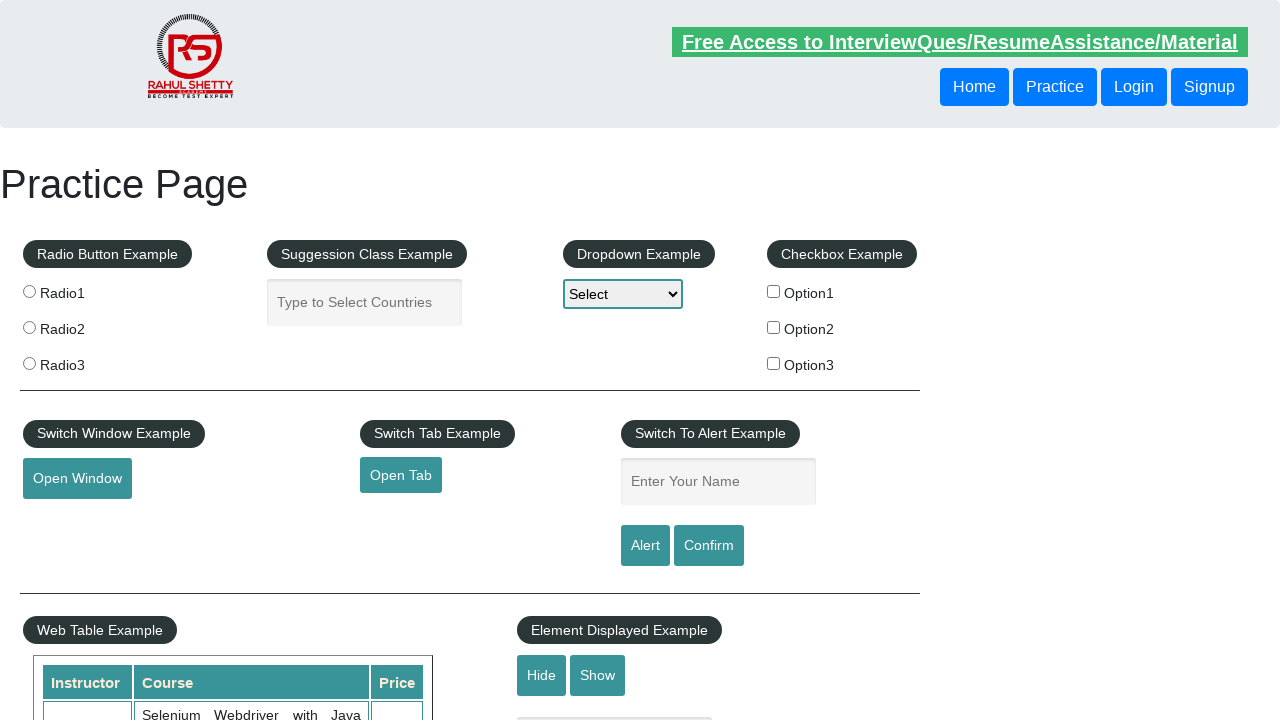

Created new page context
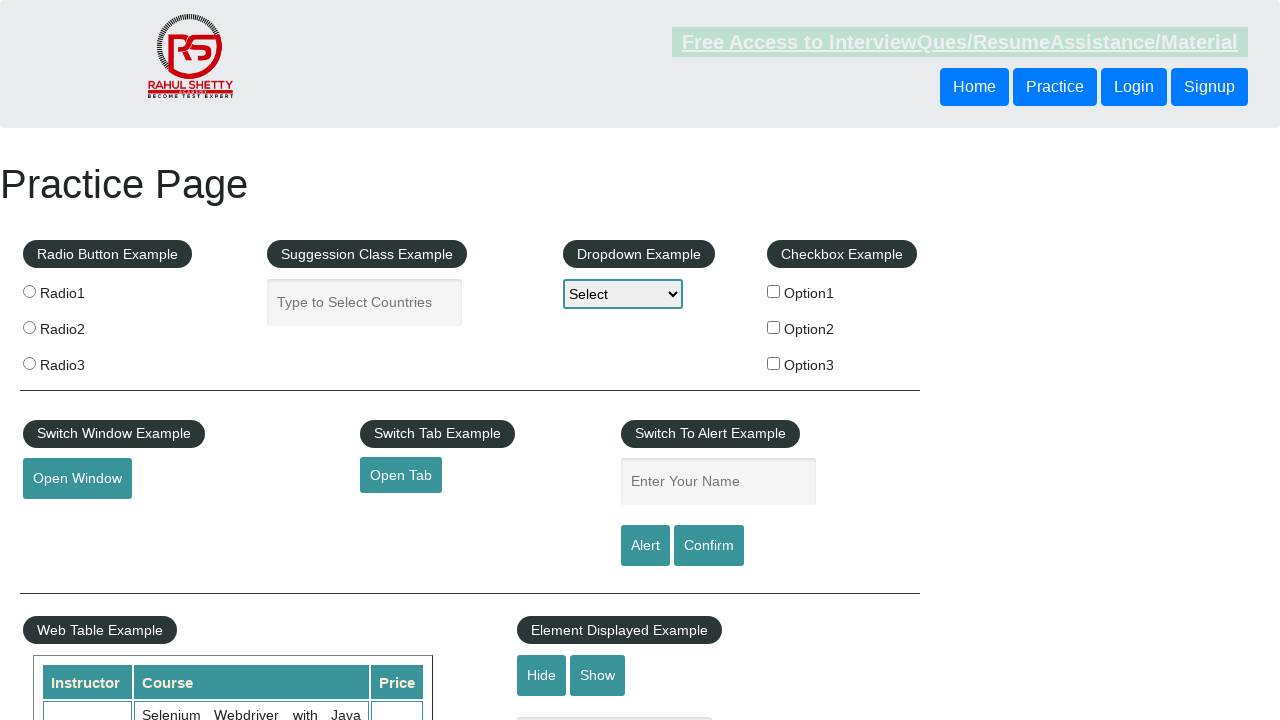

Navigated to link: https://www.soapui.org/
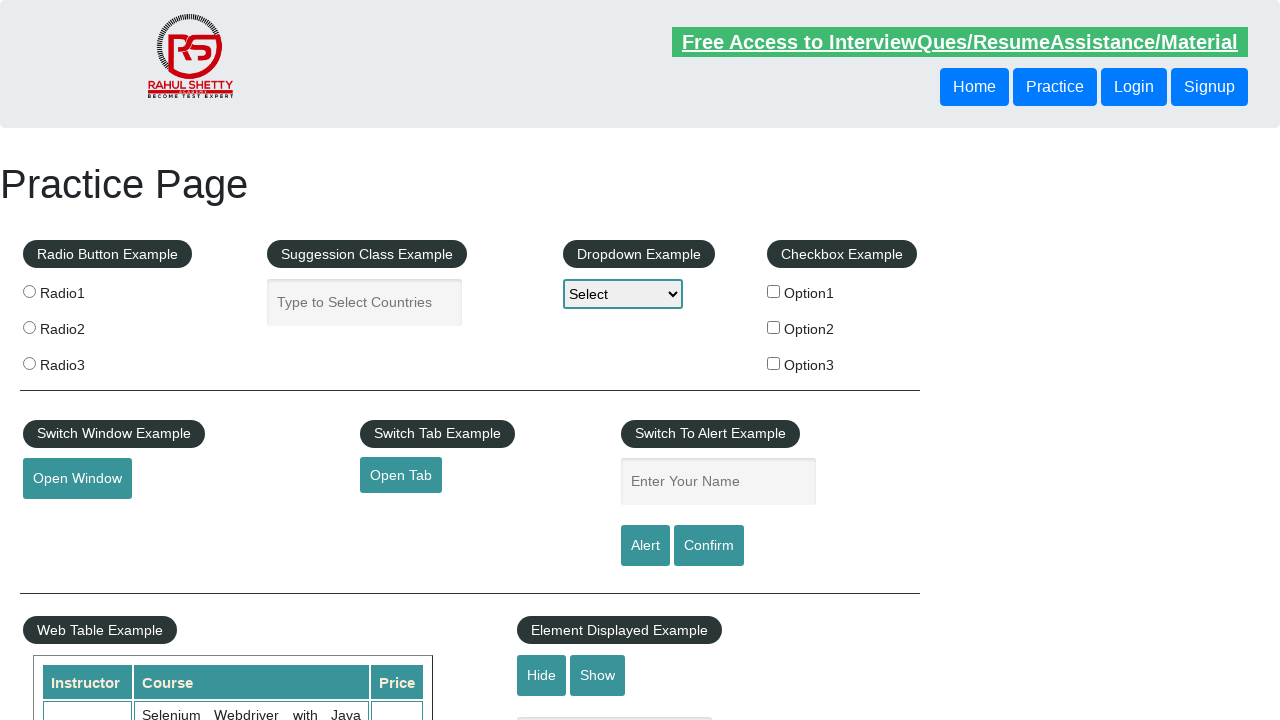

Retrieved page title: The World’s Most Popular API Testing Tool | SoapUI
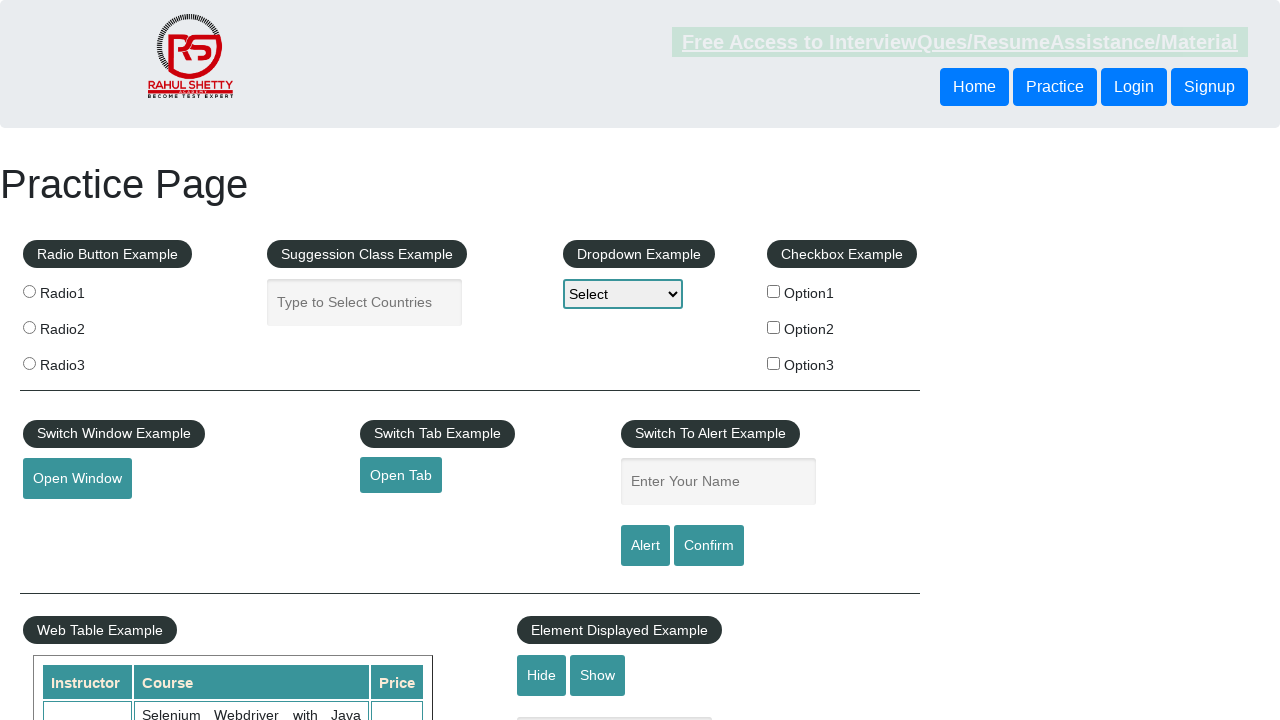

Closed tab for link: https://www.soapui.org/
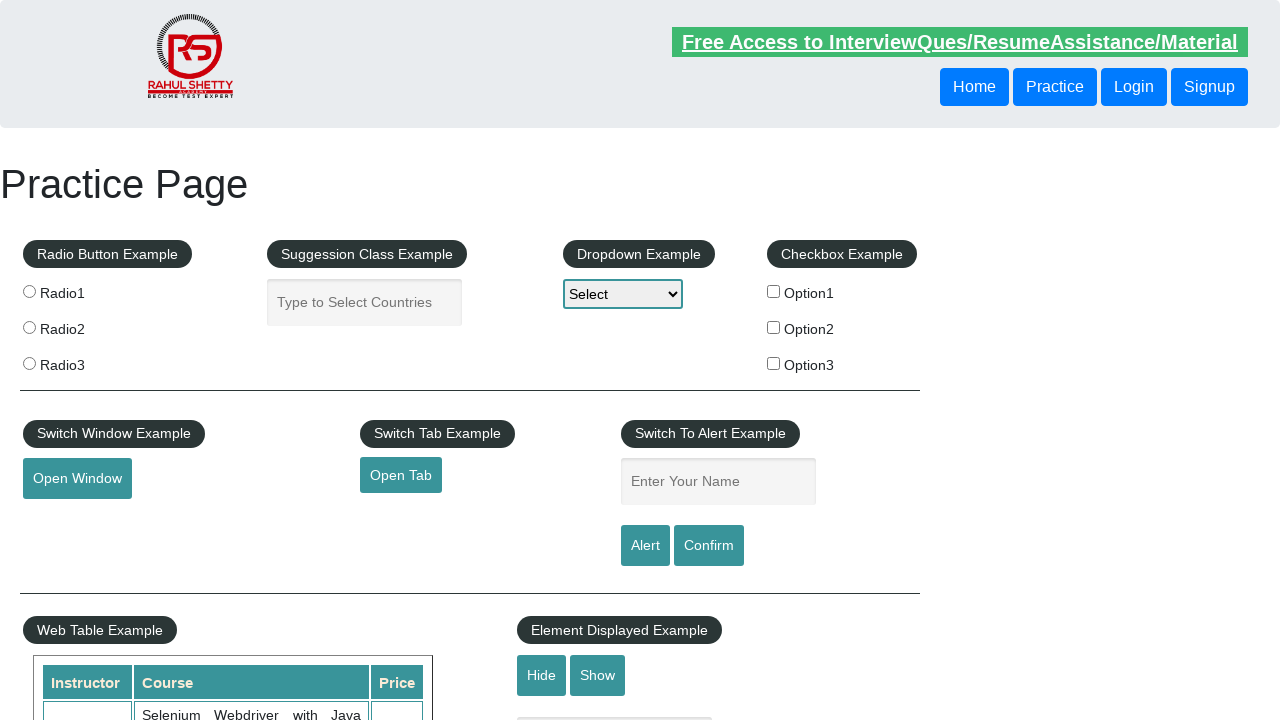

Created new page context
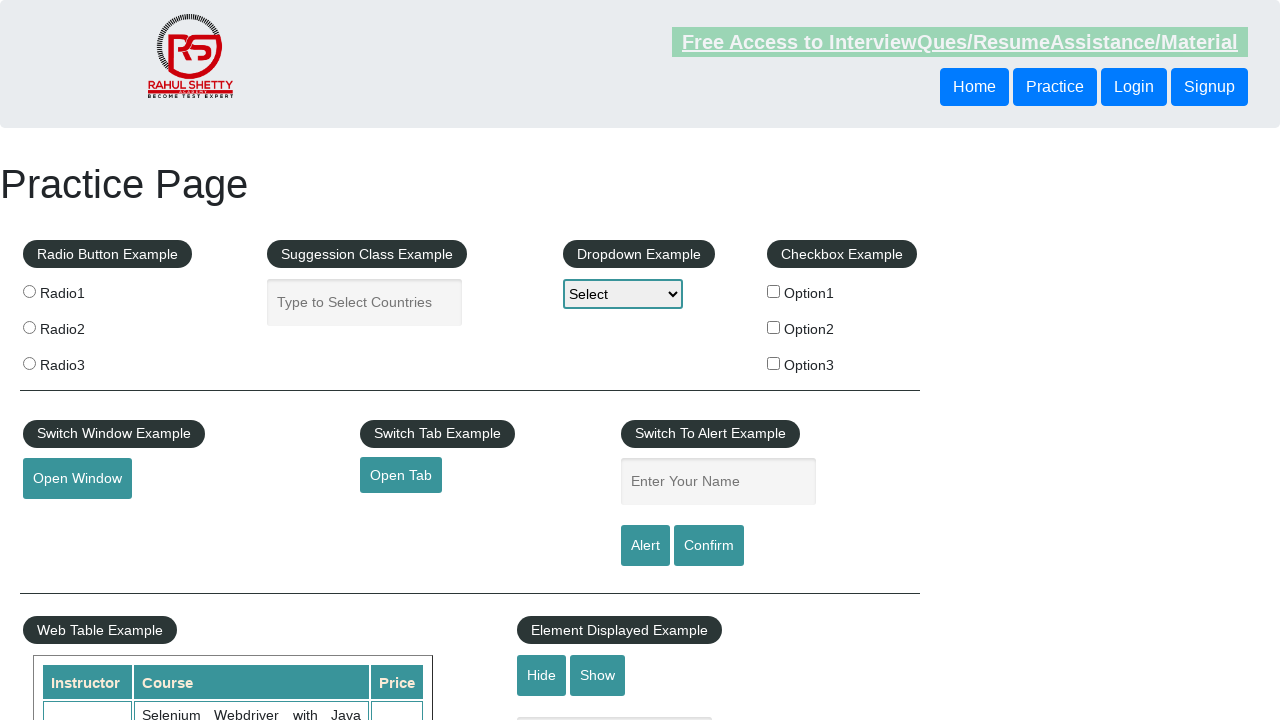

Navigated to link: https://courses.rahulshettyacademy.com/p/appium-tutorial
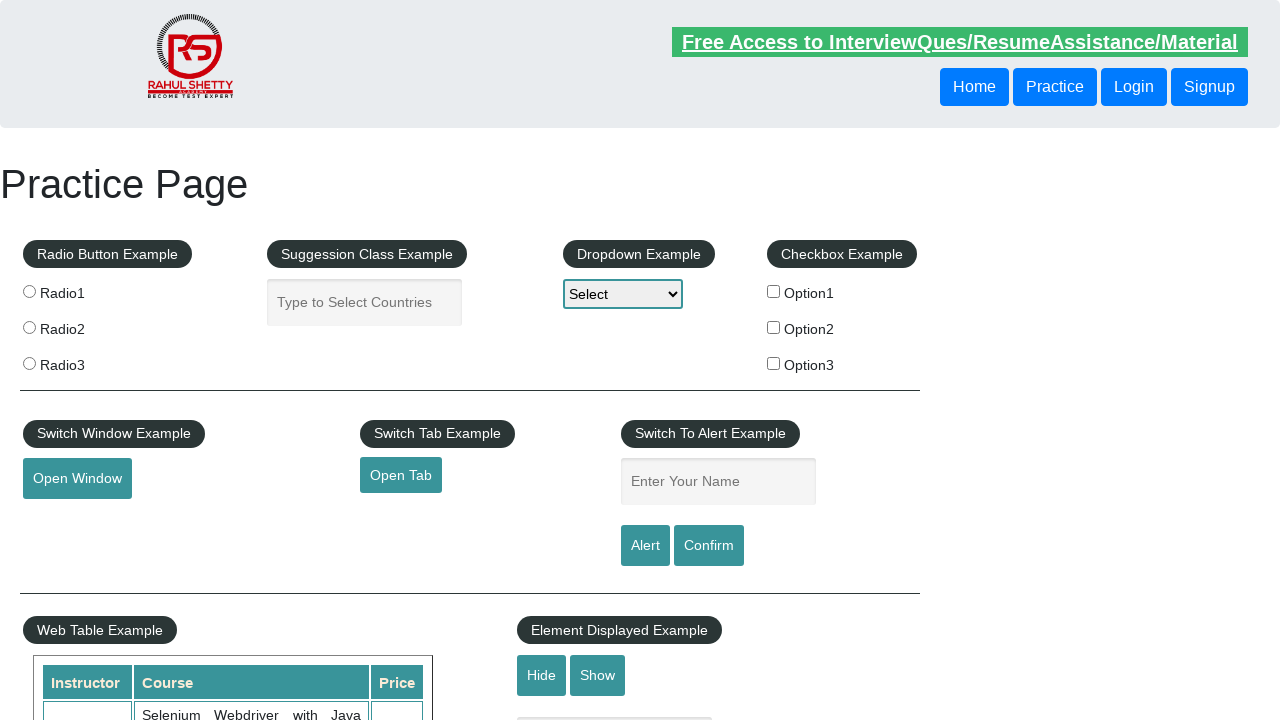

Retrieved page title: Appium tutorial for Mobile Apps testing | RahulShetty Academy | Rahul
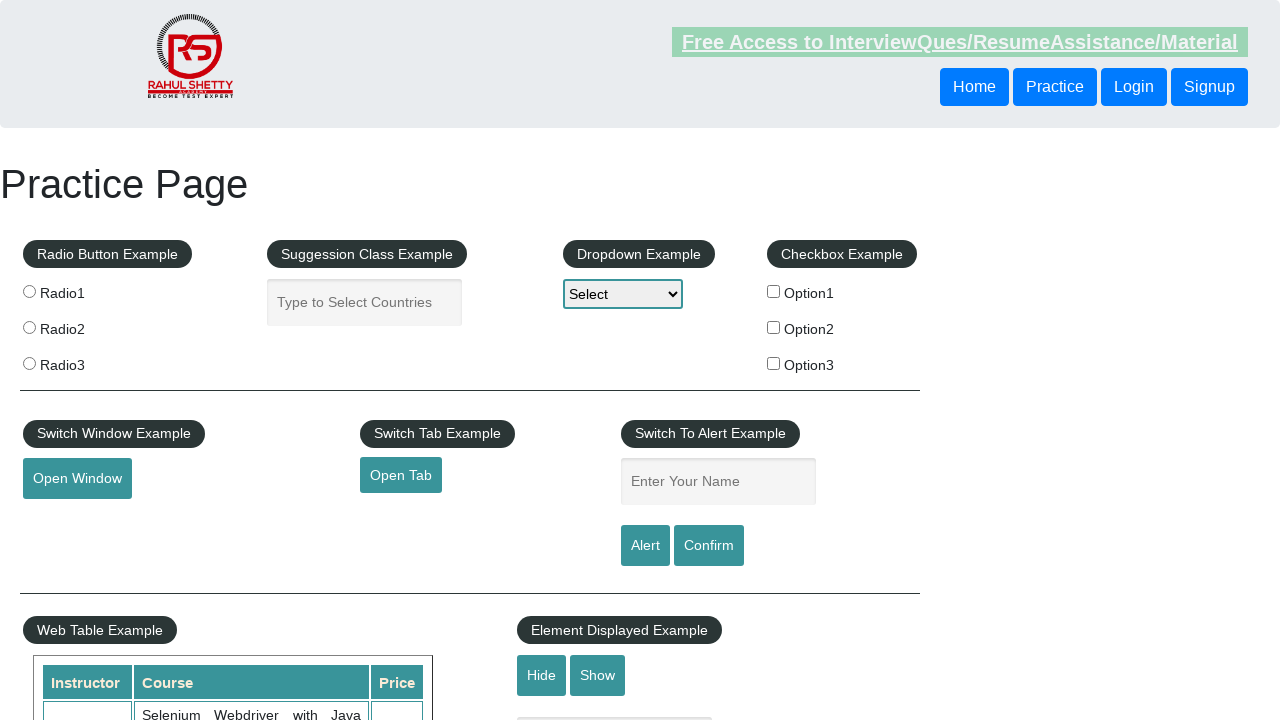

Closed tab for link: https://courses.rahulshettyacademy.com/p/appium-tutorial
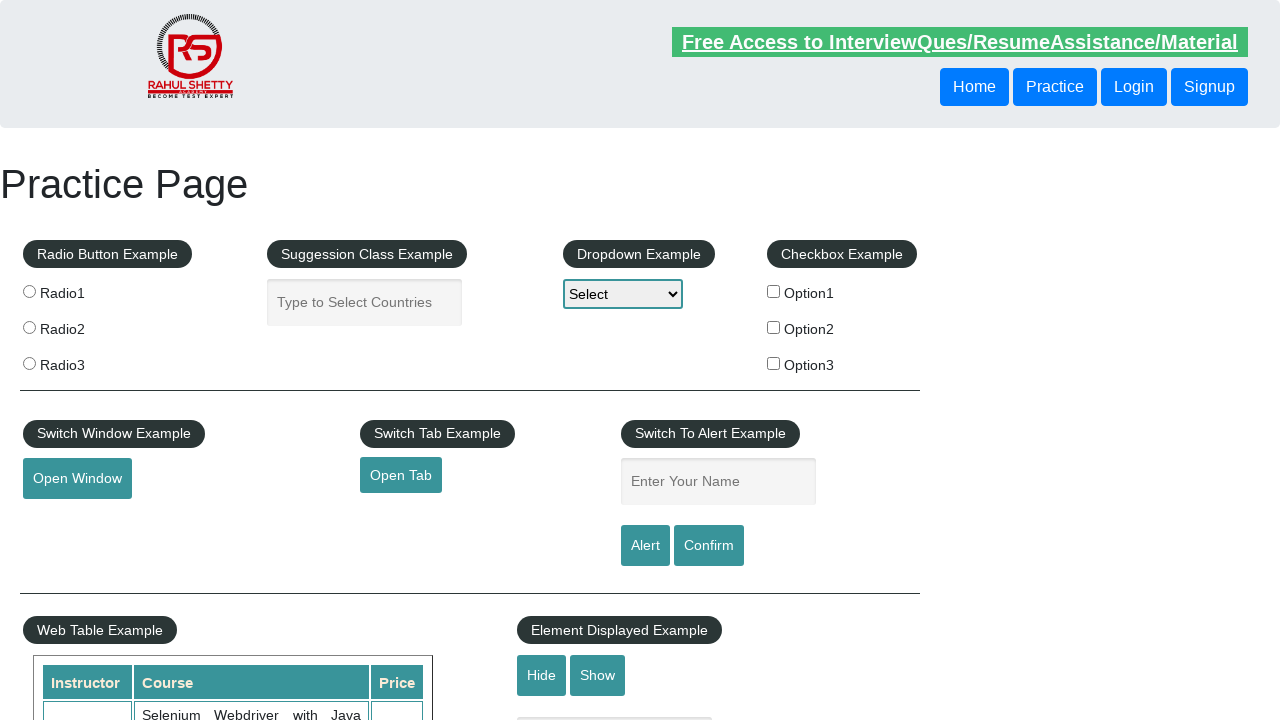

Created new page context
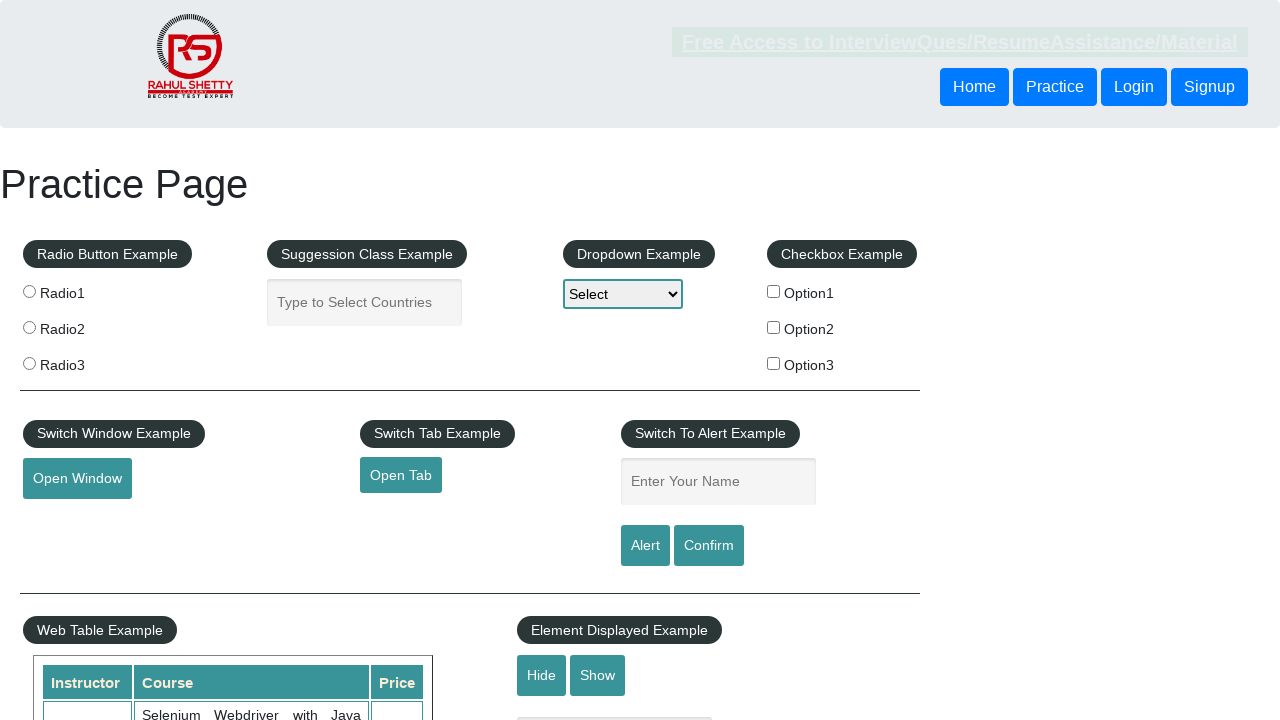

Navigated to link: https://jmeter.apache.org/
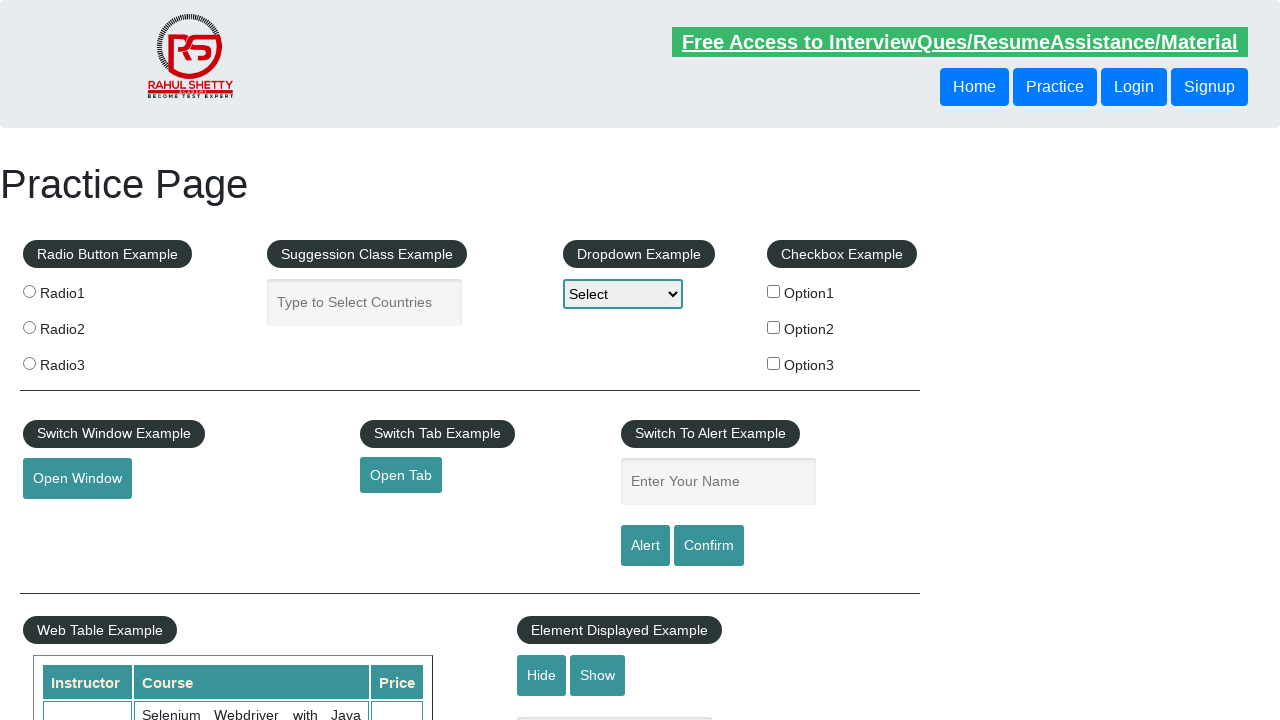

Retrieved page title: Apache JMeter - Apache JMeter™
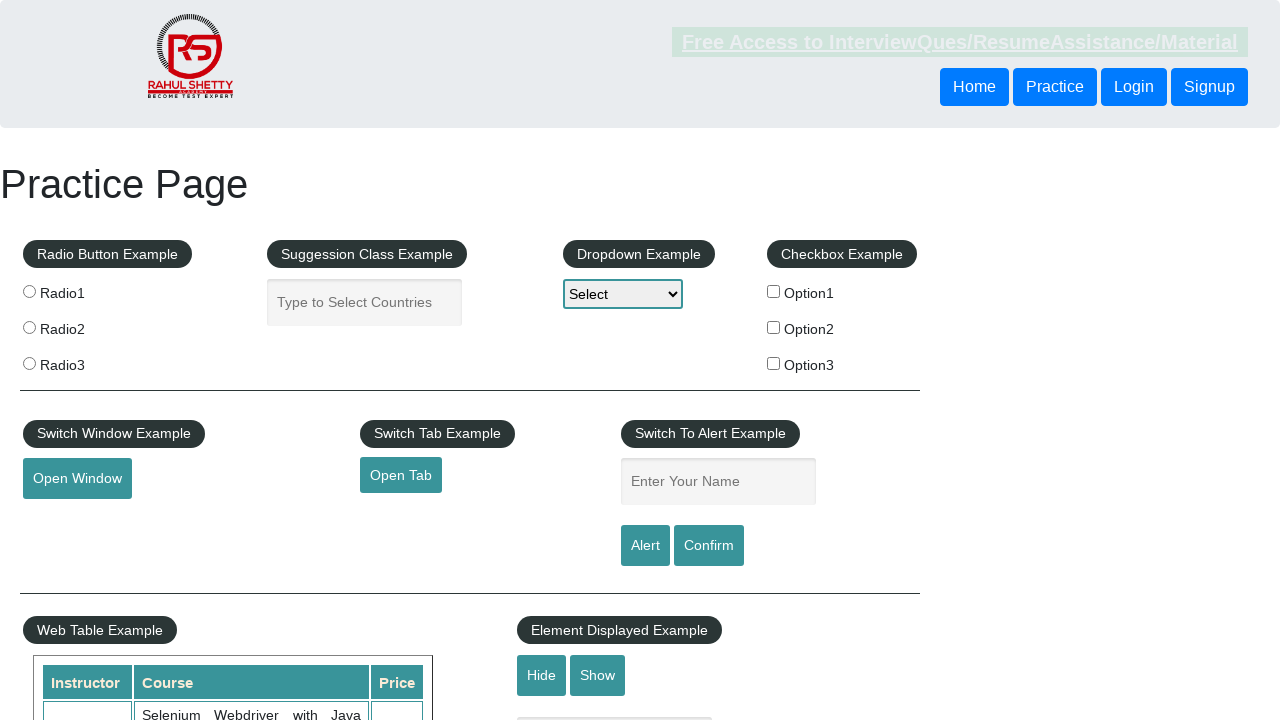

Closed tab for link: https://jmeter.apache.org/
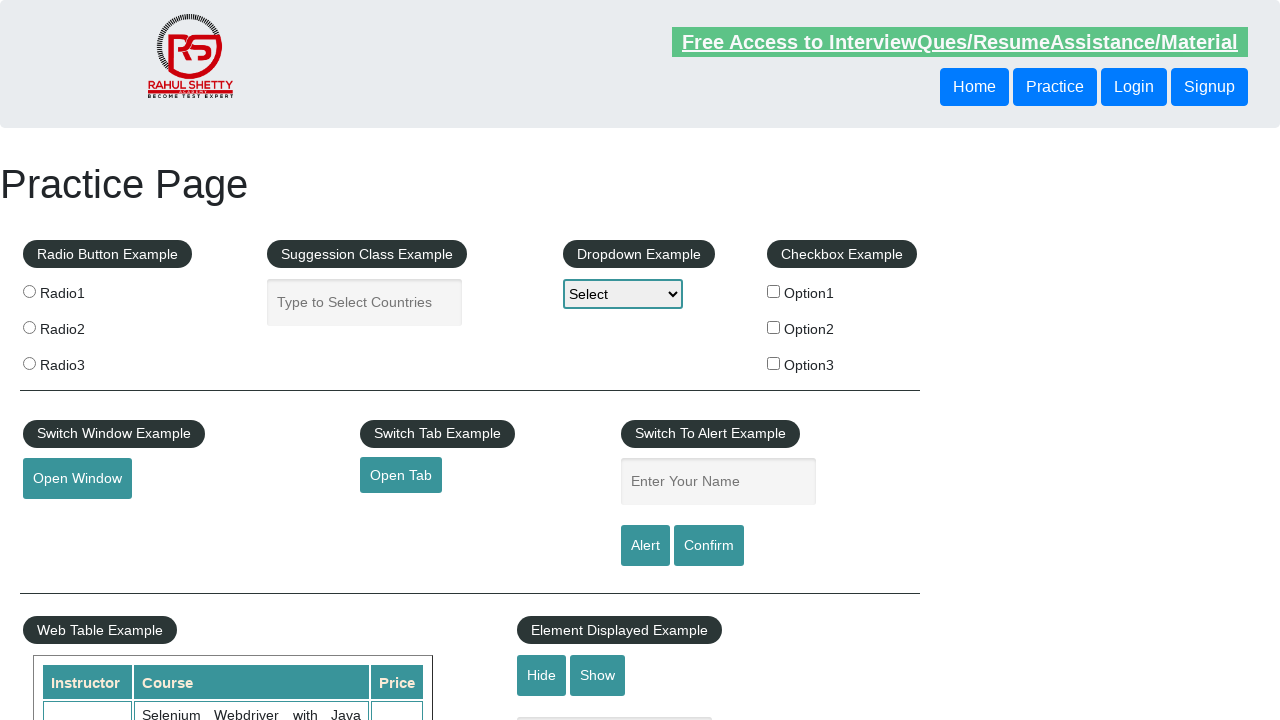

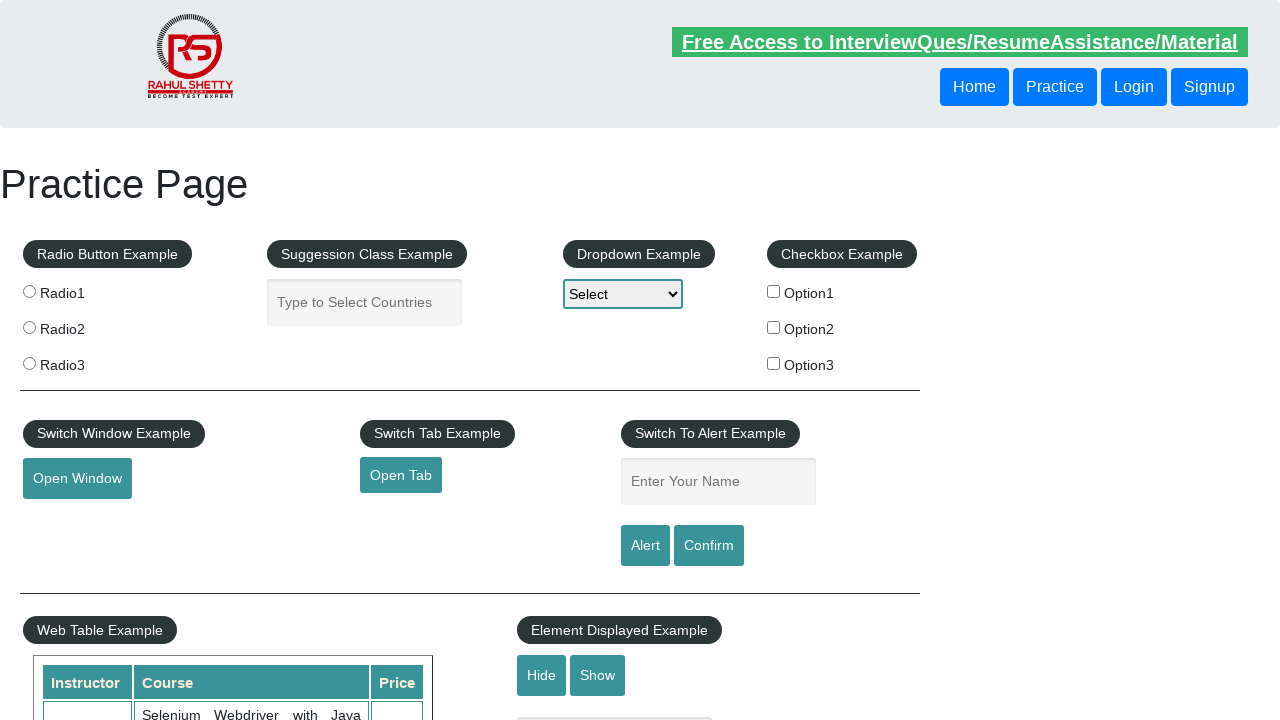